Tests the vegetable shopping functionality by searching for products containing 'ca', finding 'Cashews' in the results, adding it to cart, and clicking the cart icon.

Starting URL: https://rahulshettyacademy.com/seleniumPractise/#/

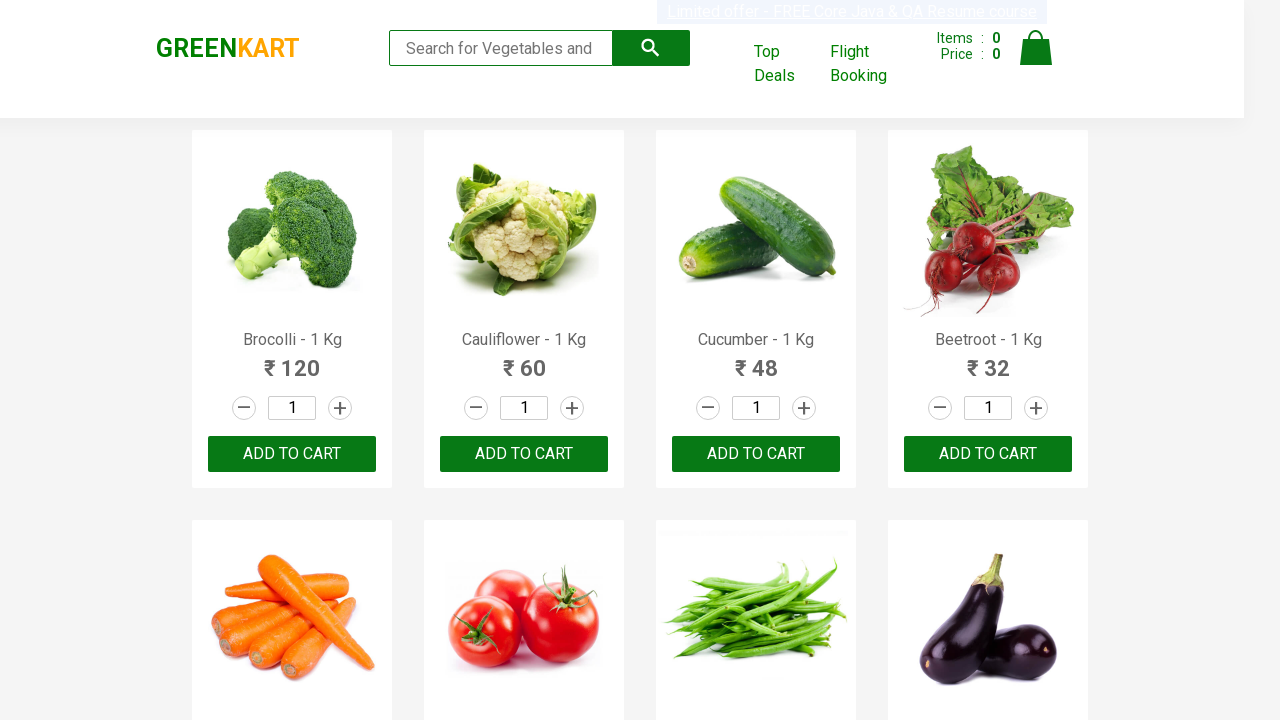

Filled search box with 'ca' to find vegetable products on .search-keyword
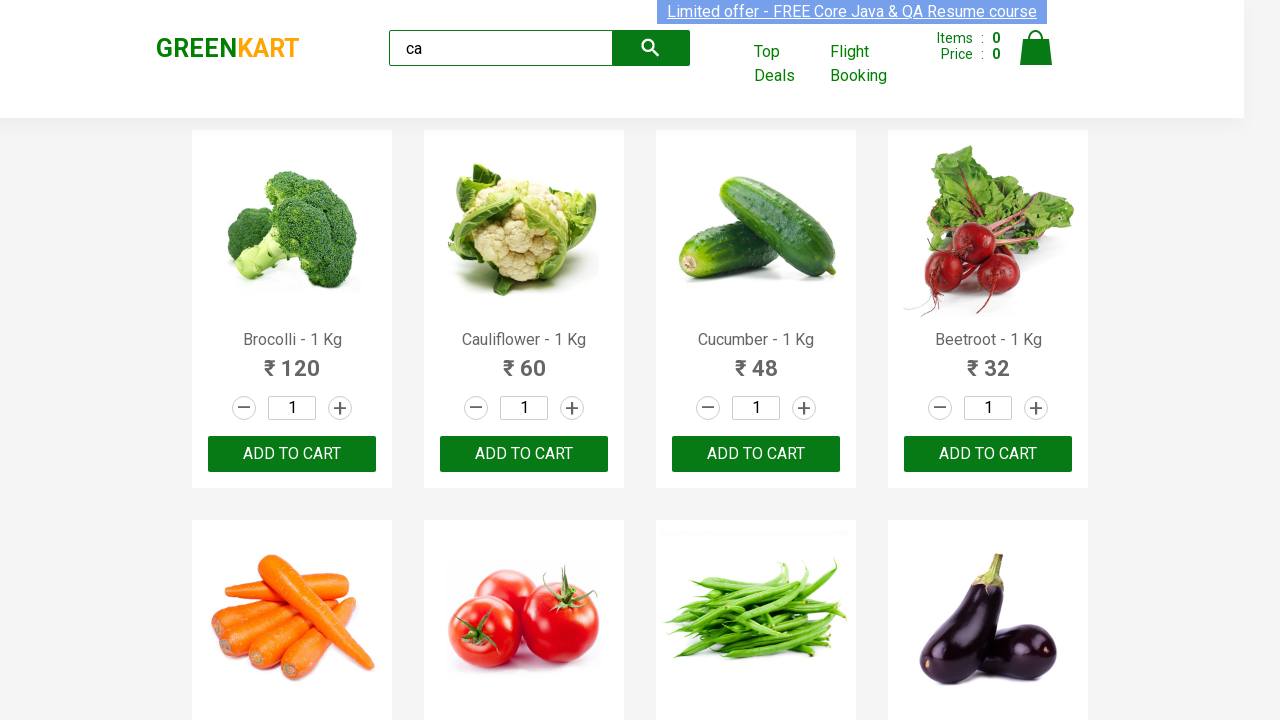

Waited for search results to load
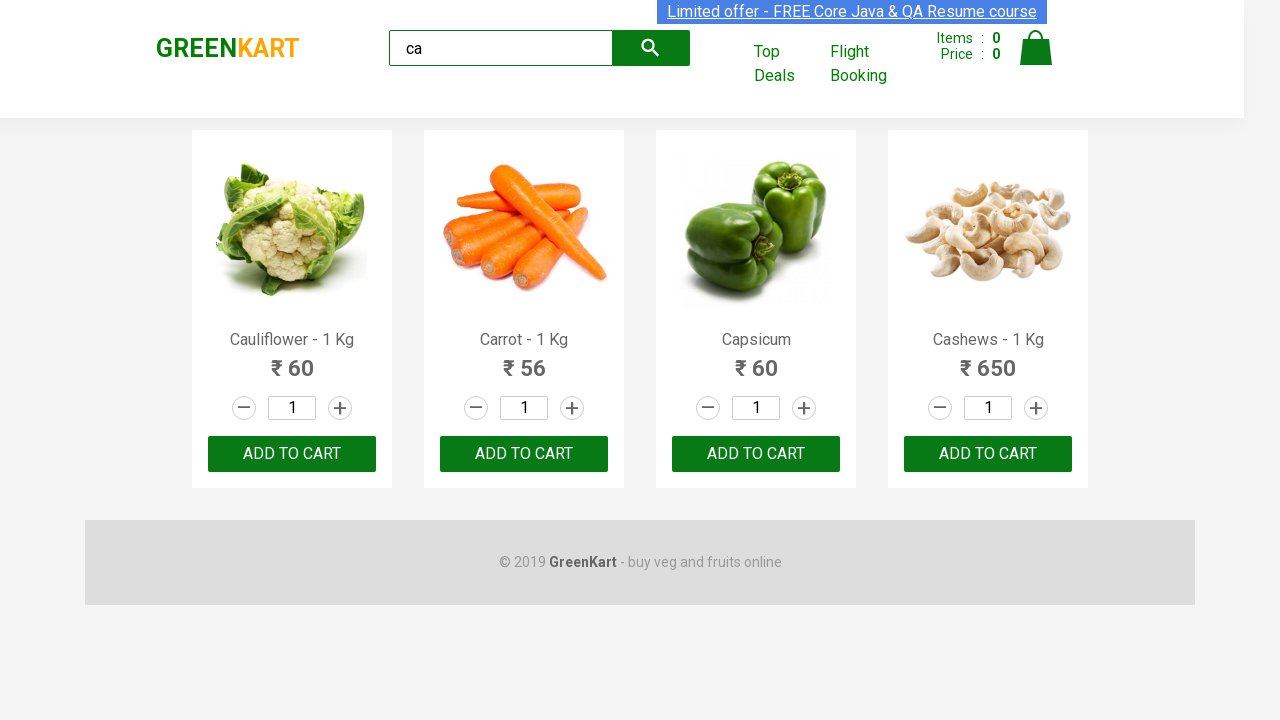

Located all product elements on the page
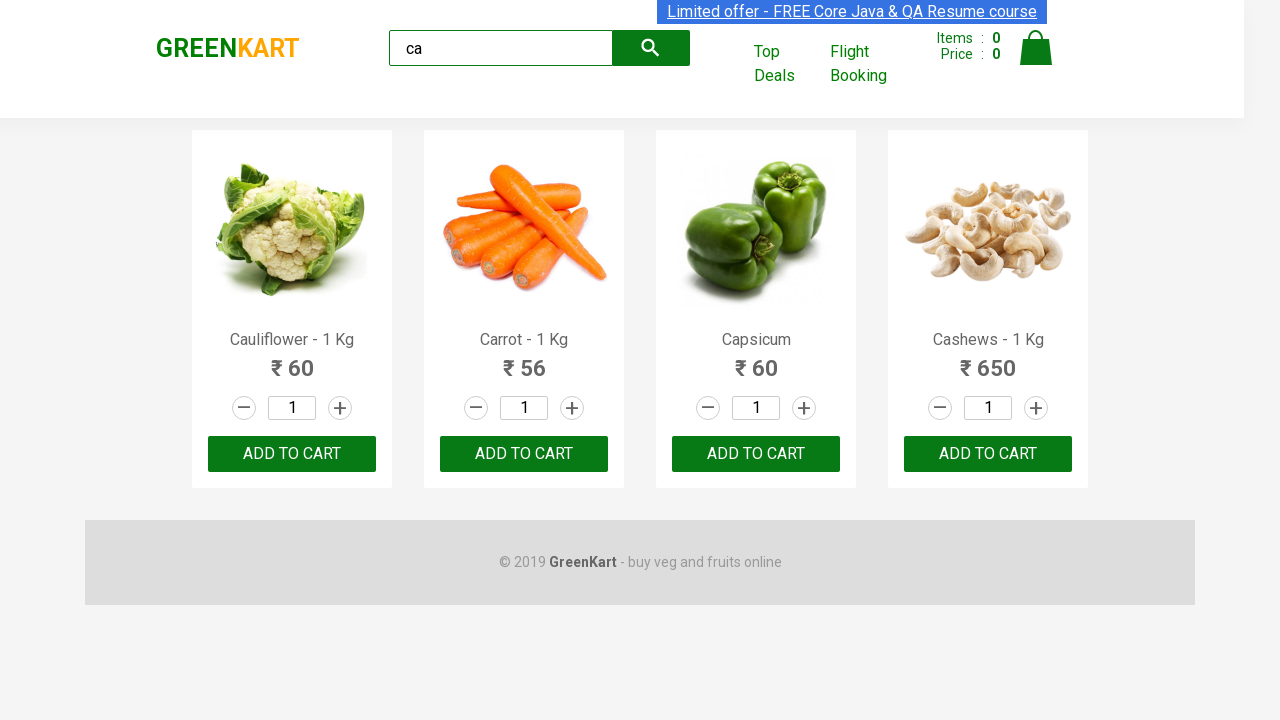

Retrieved product name: 'Cauliflower - 1 Kg'
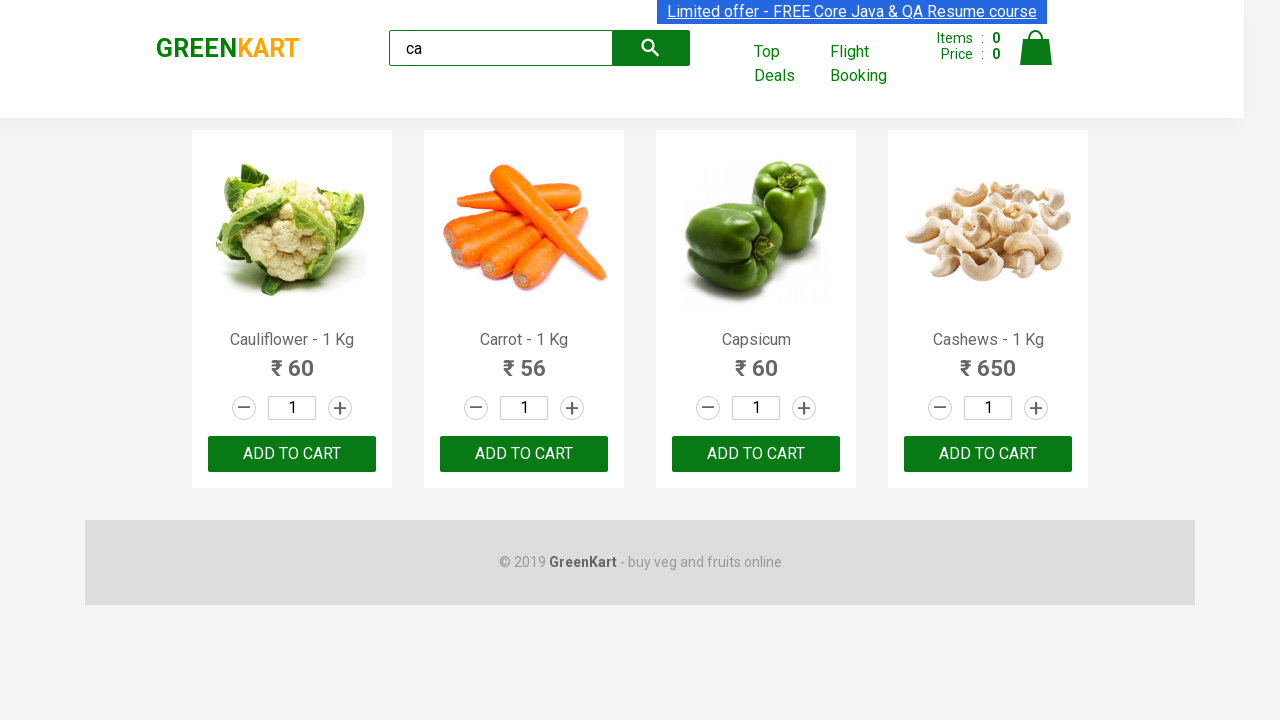

Retrieved product name: 'Carrot - 1 Kg'
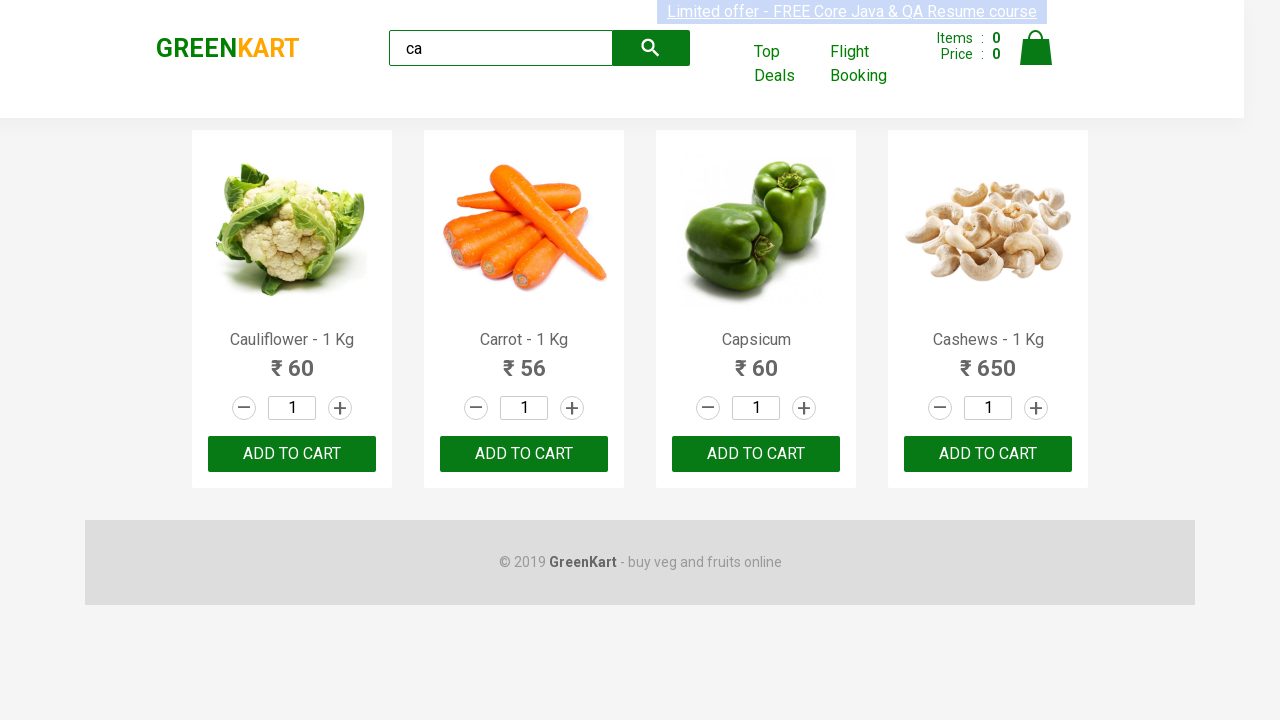

Retrieved product name: 'Capsicum'
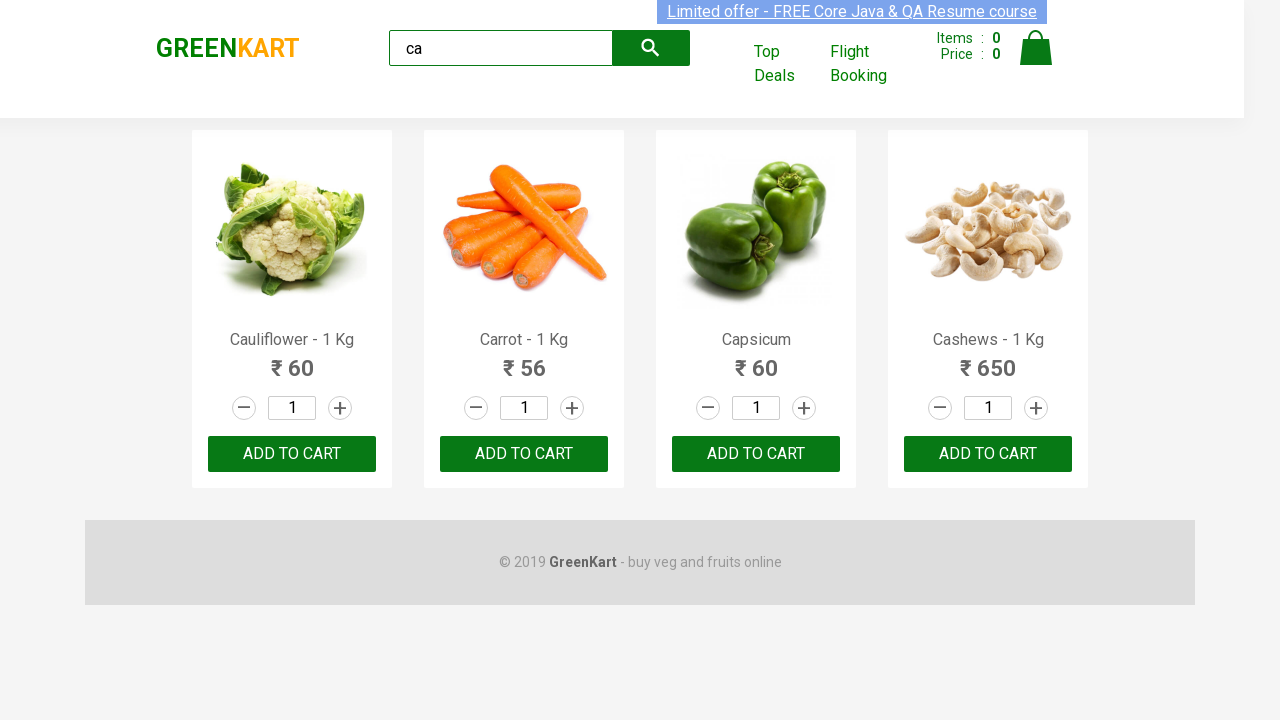

Retrieved product name: 'Cashews - 1 Kg'
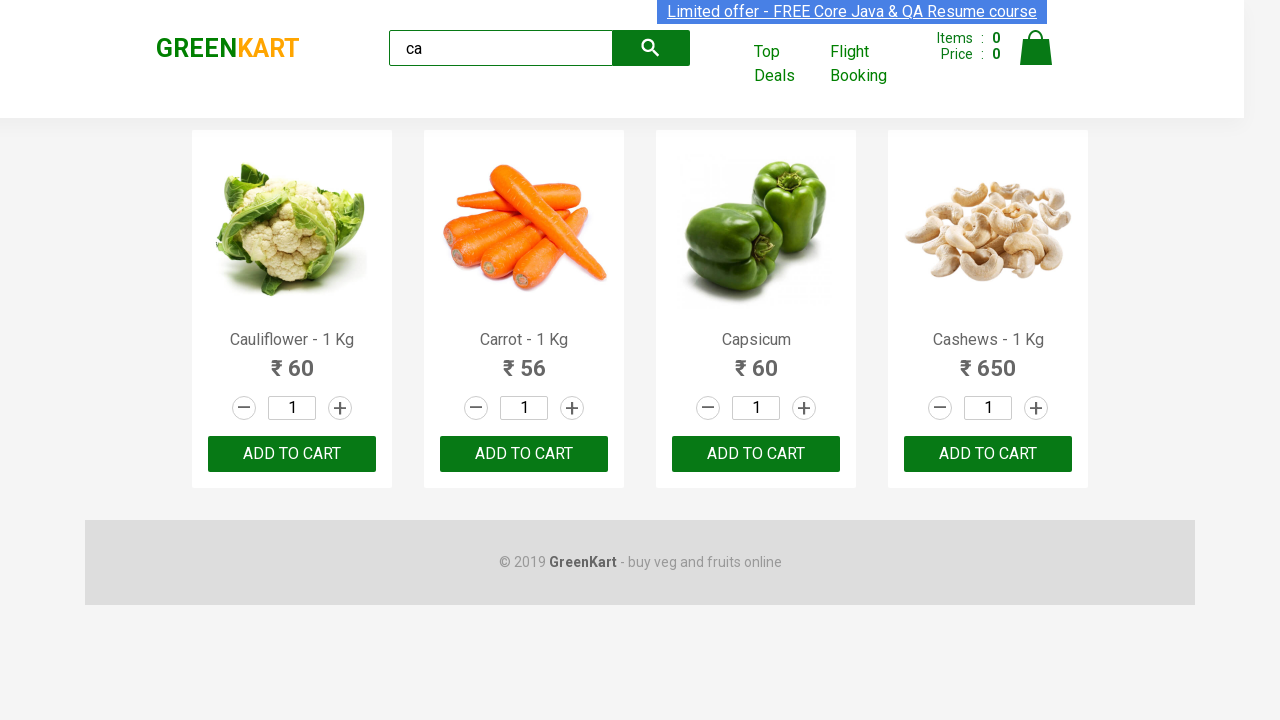

Found Cashews product and clicked 'Add to cart' button at (988, 454) on .products .product >> nth=3 >> button
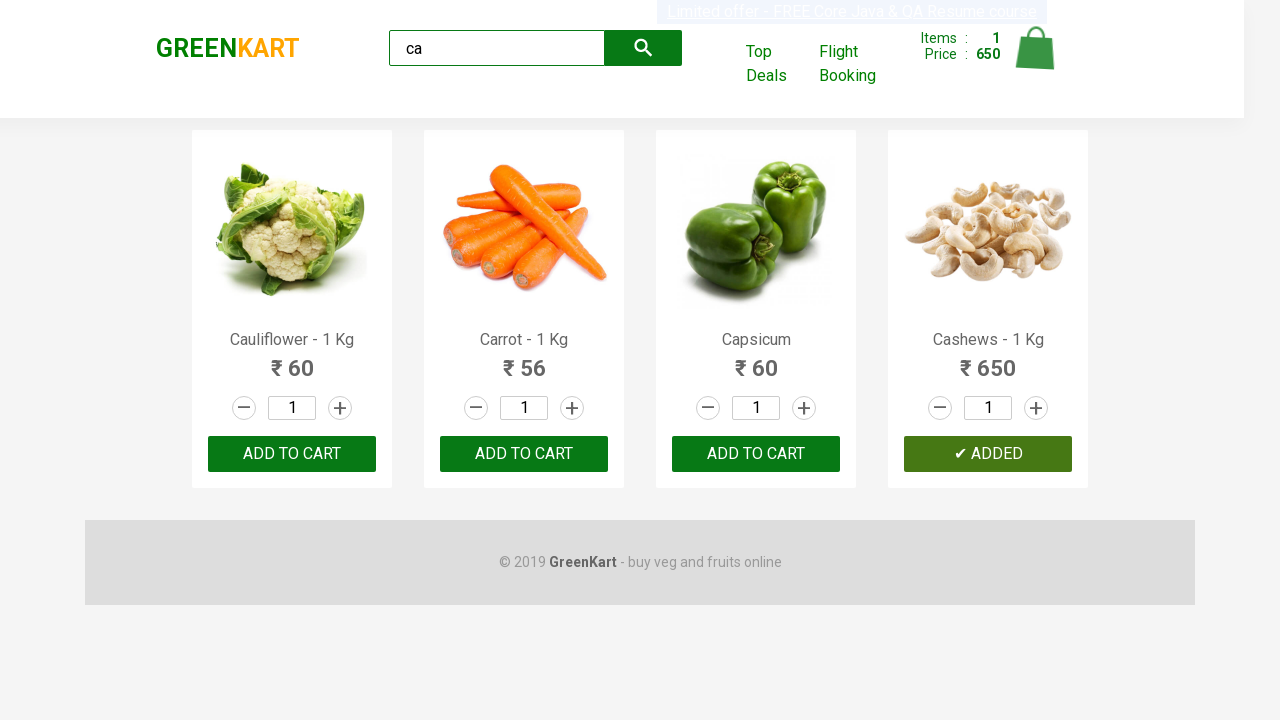

Clicked the cart icon to view shopping cart at (1036, 48) on .cart-icon > img
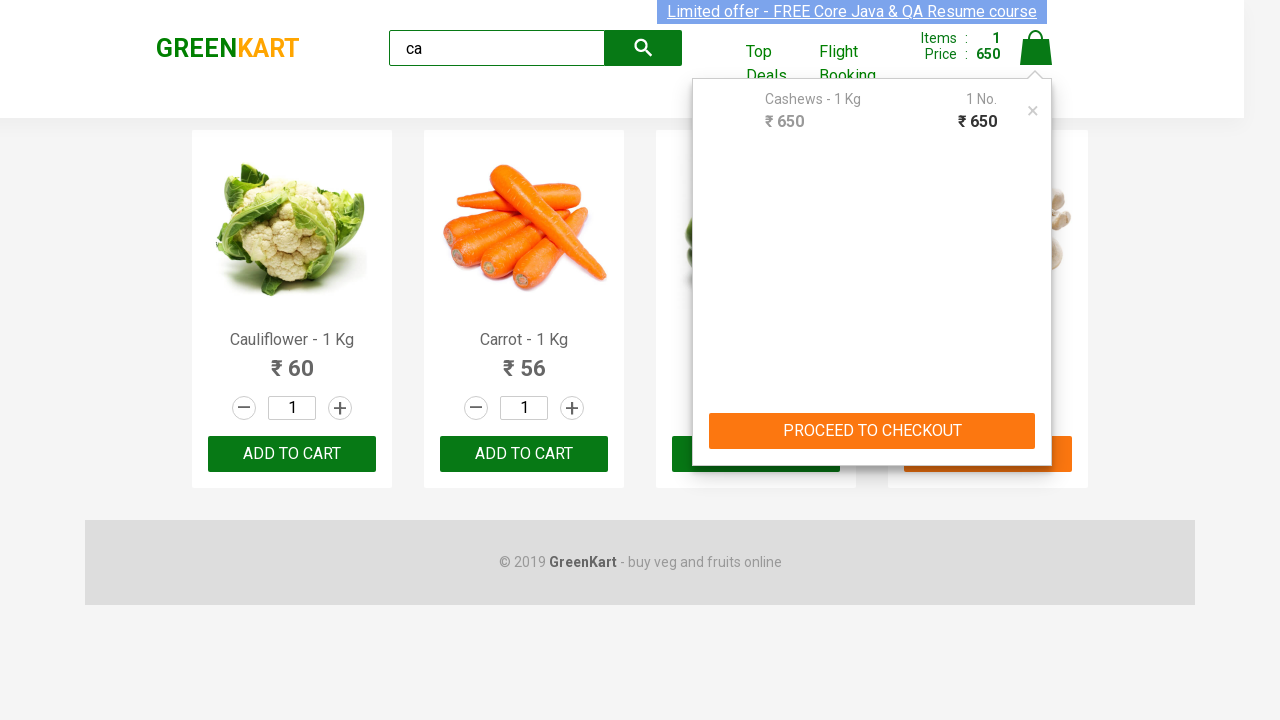

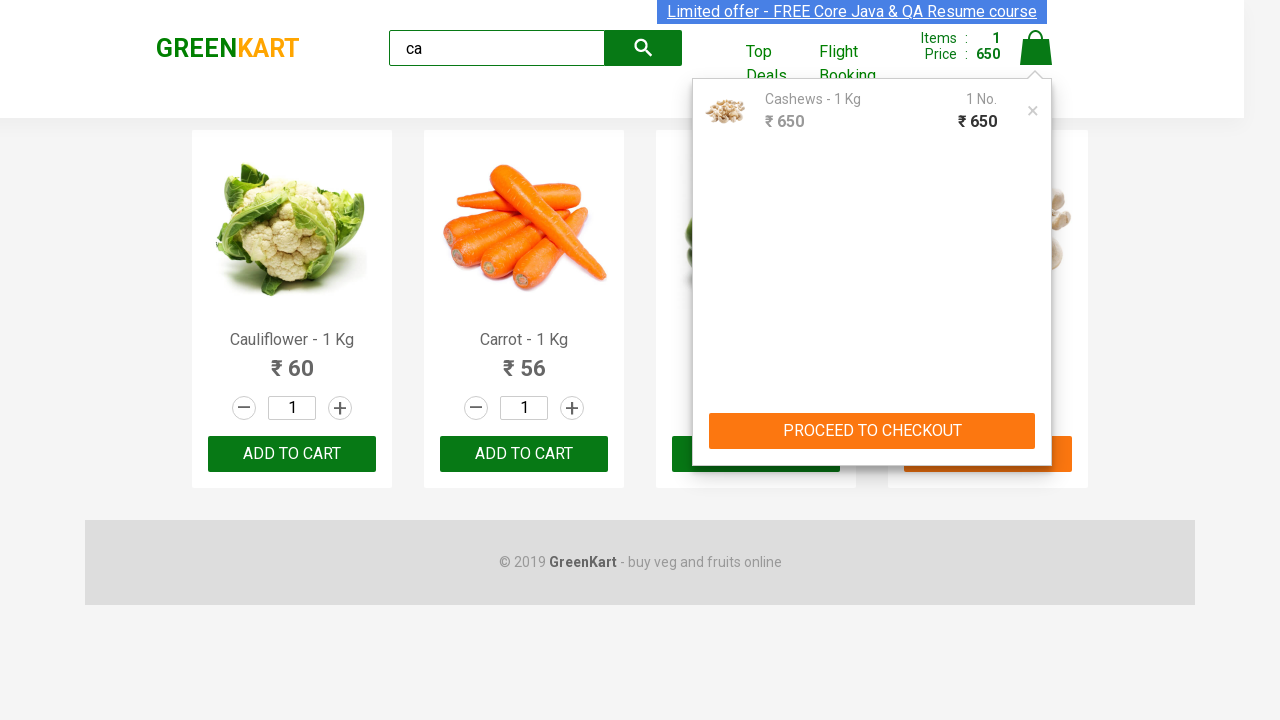